Tests various button interactions on a UI component testing page, including clicking buttons, checking button properties, and verifying CSS changes on hover

Starting URL: https://www.leafground.com/button.xhtml

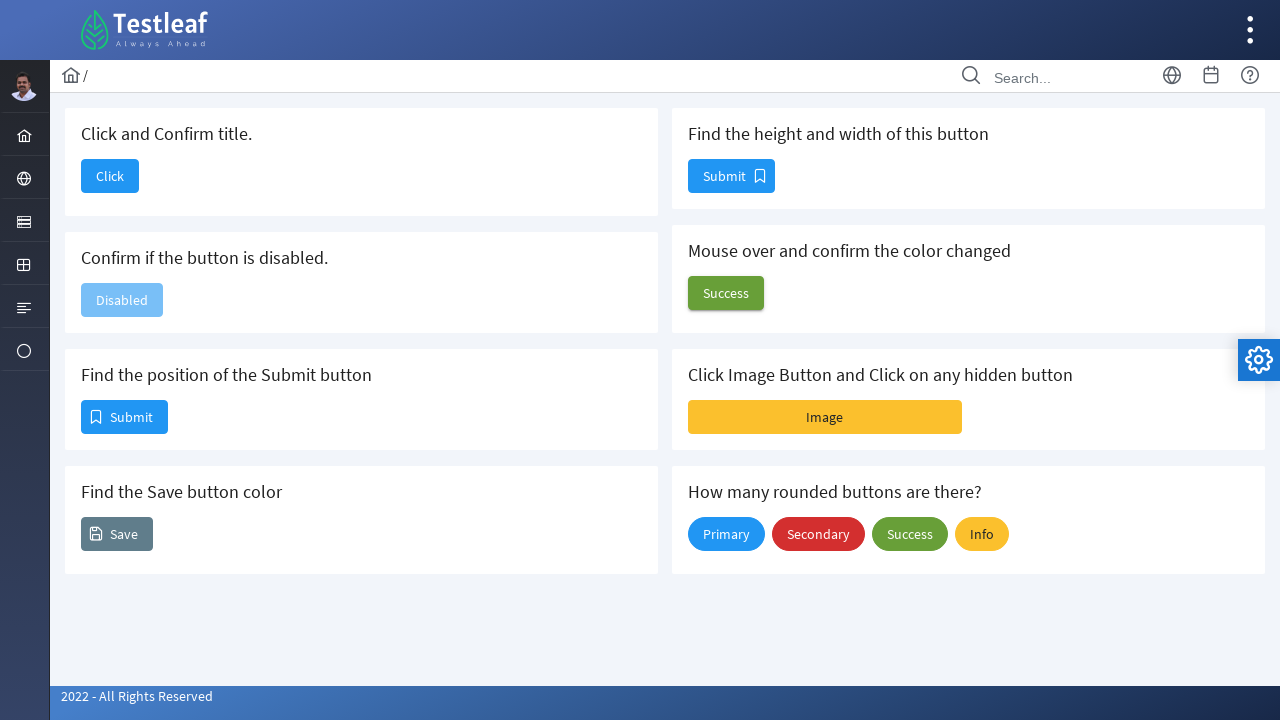

Clicked menu button at (24, 220) on #menuform\:j_idt39
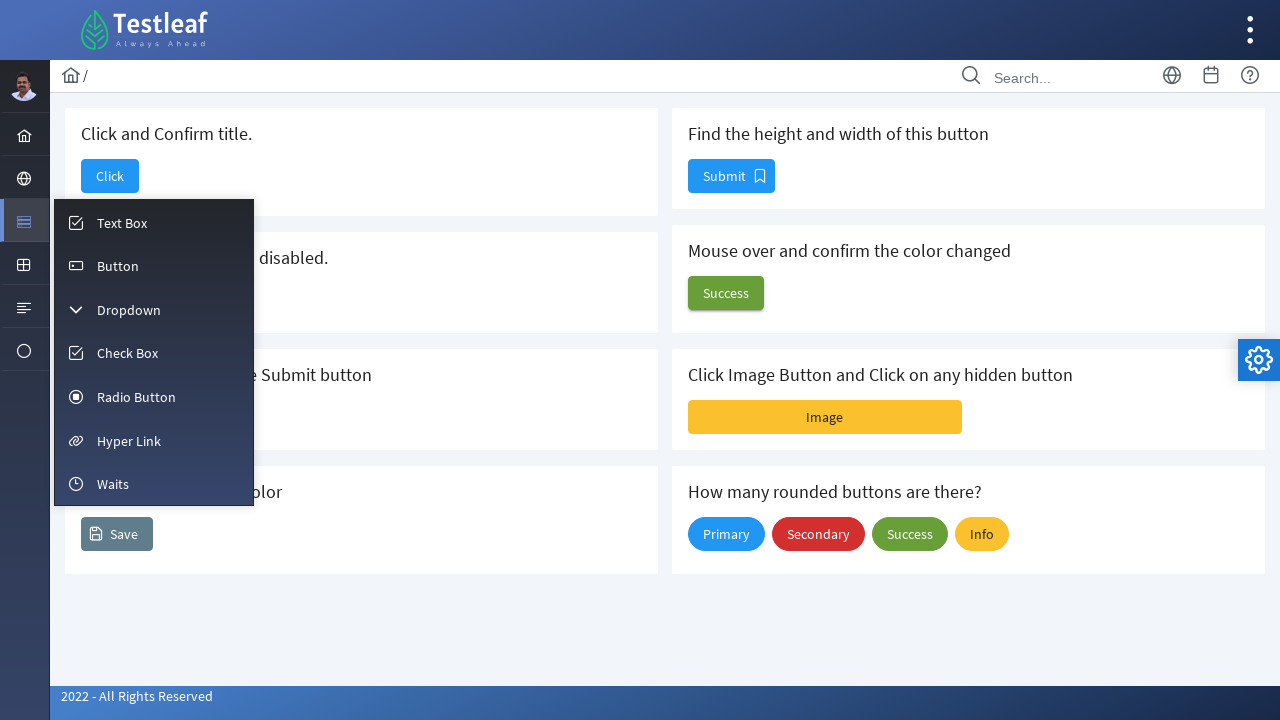

Waited 5 seconds
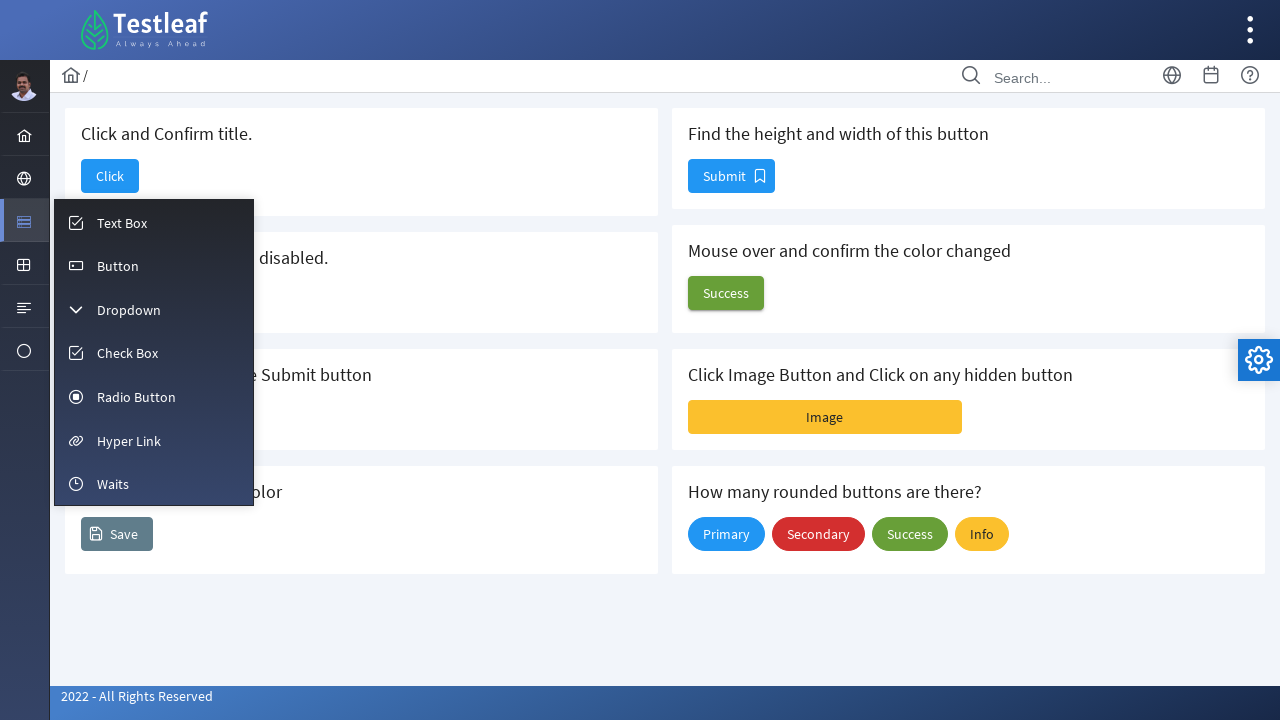

Clicked another menu button at (154, 265) on #menuform\:m_button
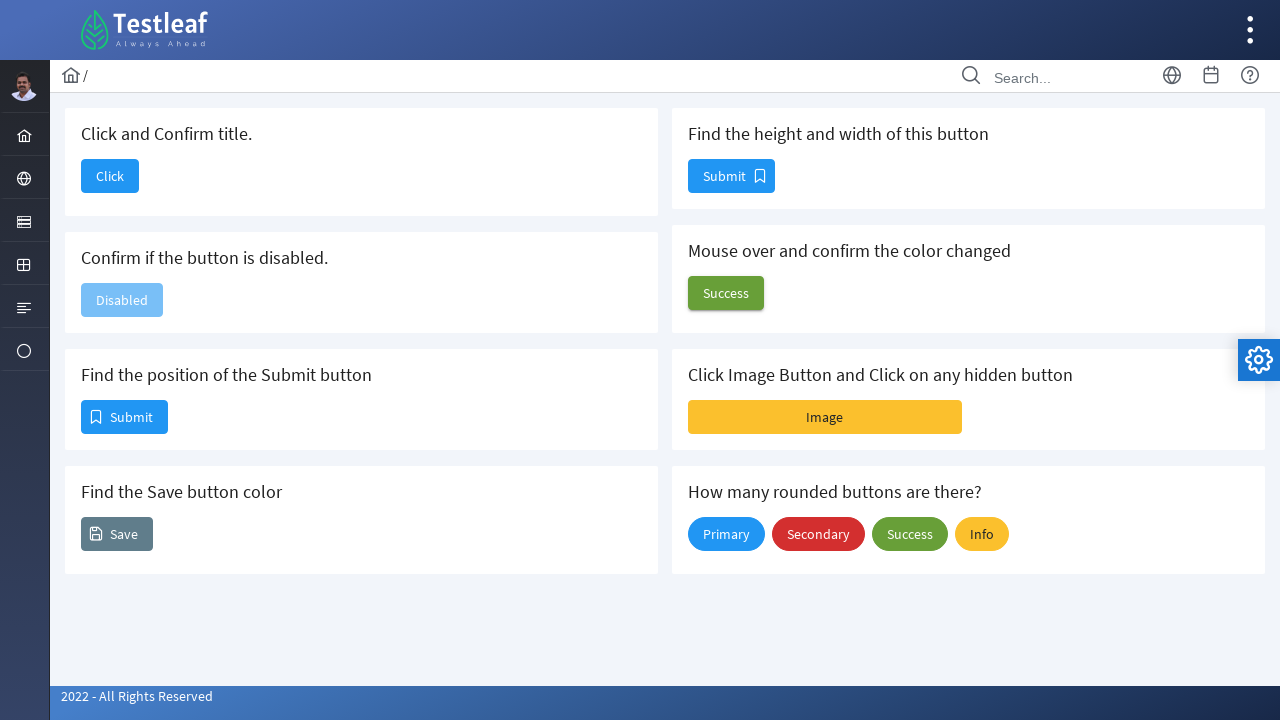

Retrieved page title: Button
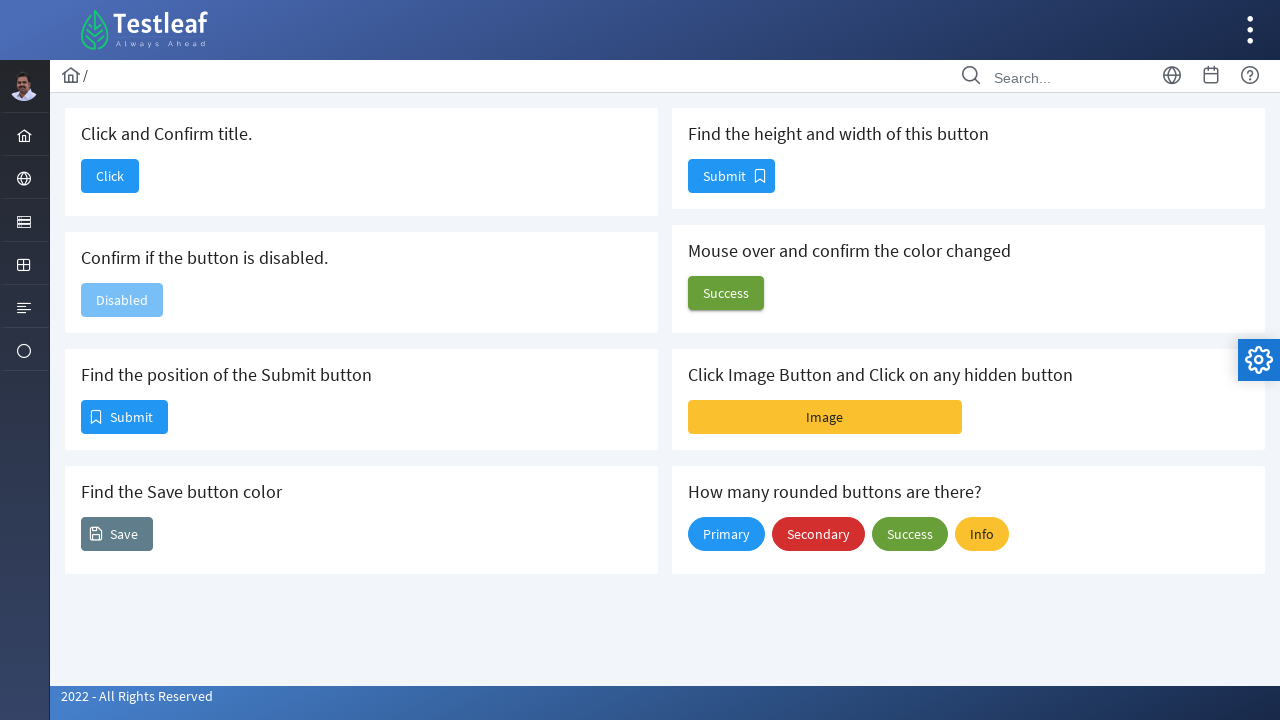

Checked if button is enabled: False
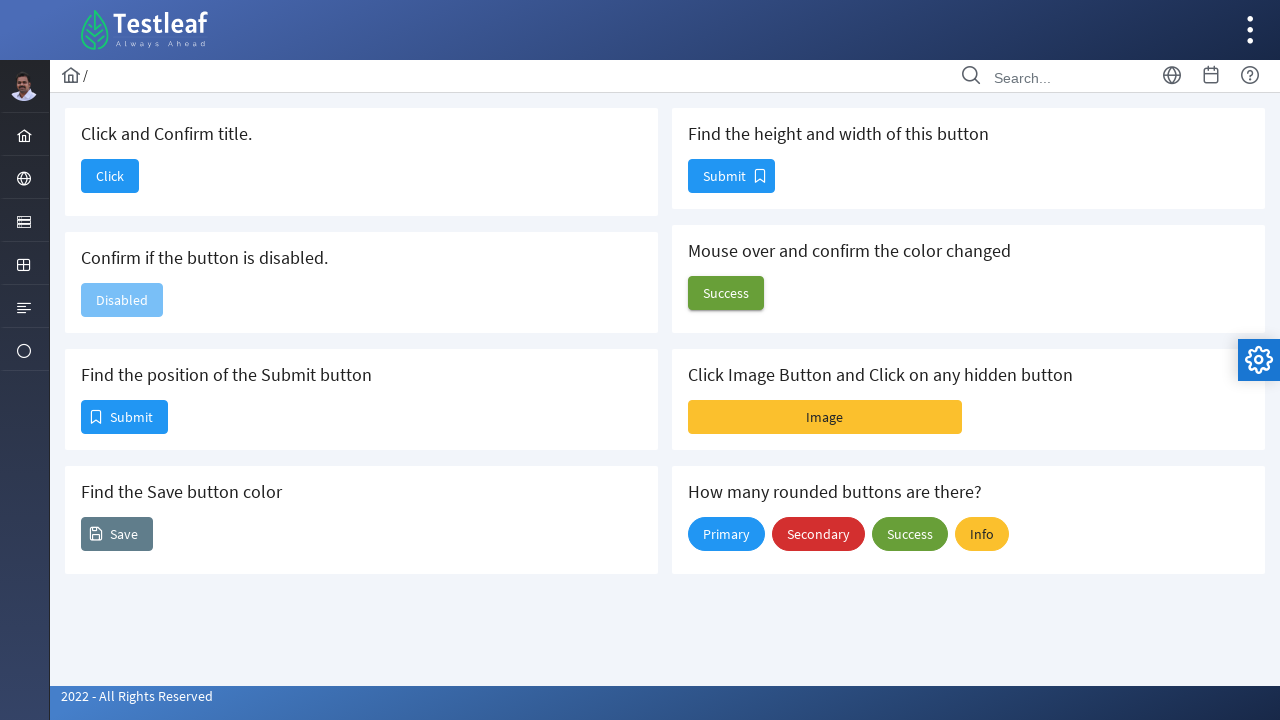

Retrieved button size: Width=87, Height=34
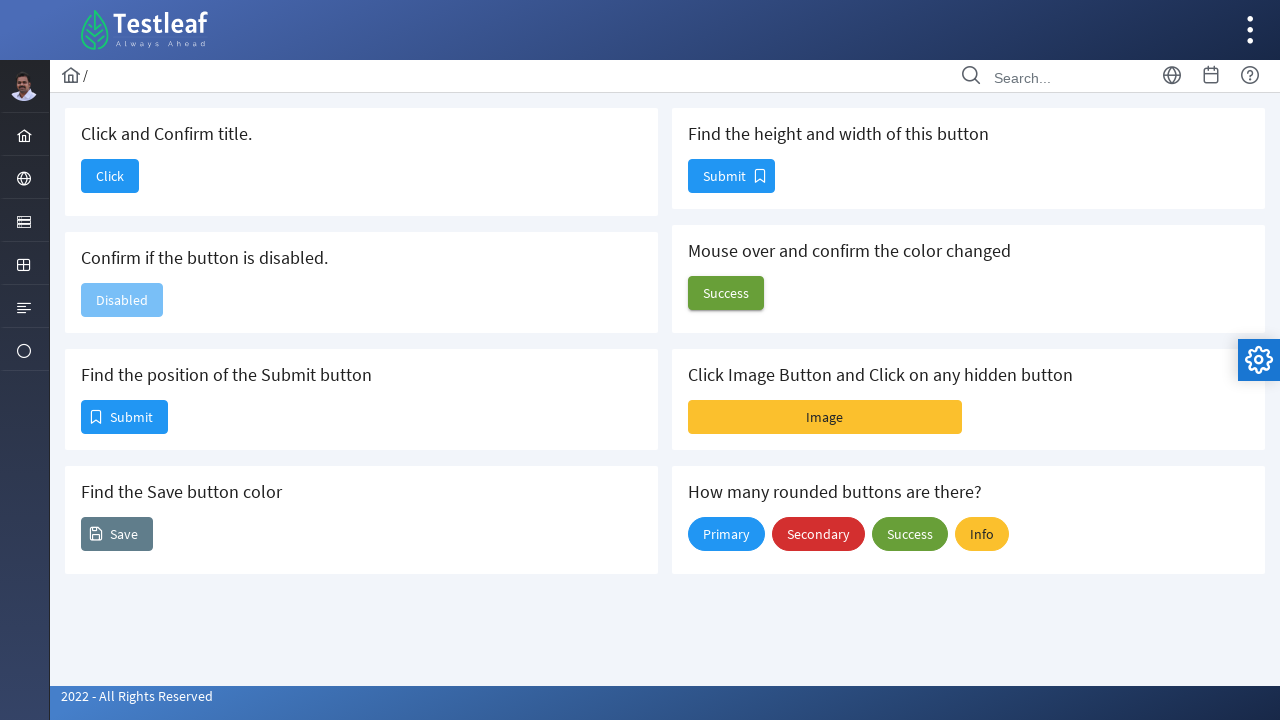

Retrieved button color before interaction: rgb(255, 255, 255)
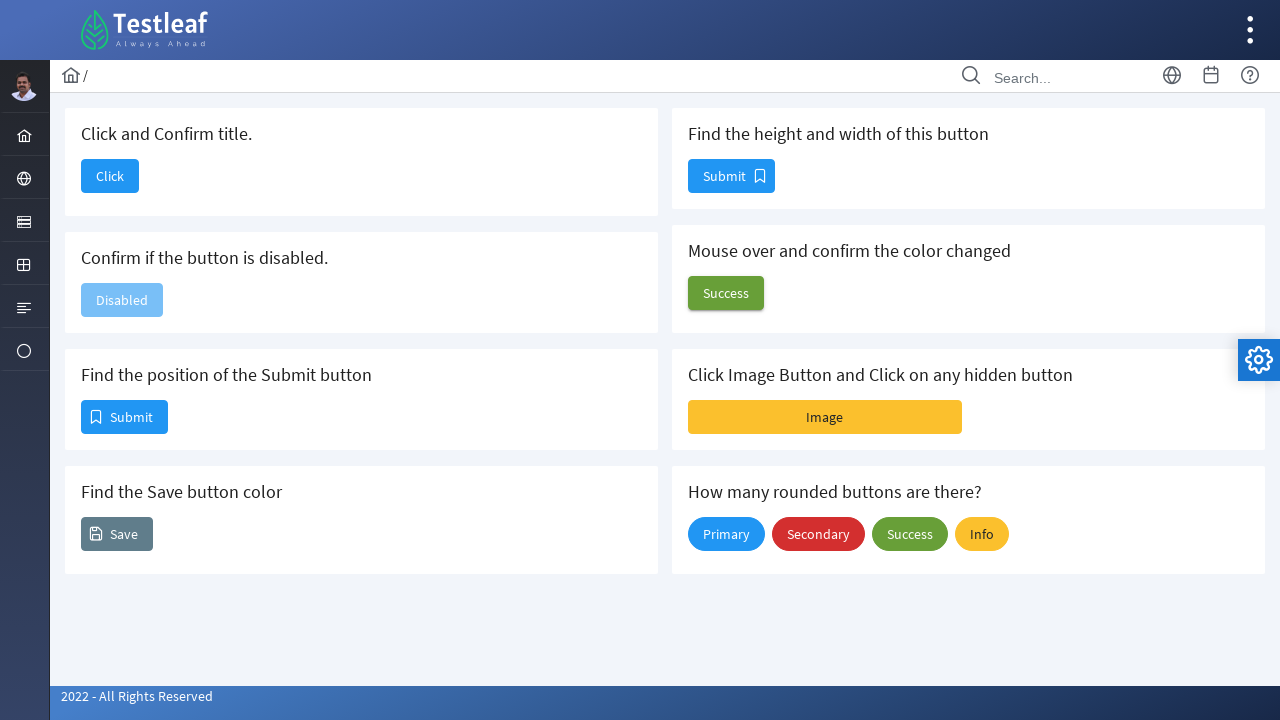

Moved mouse to target button at (693, 281)
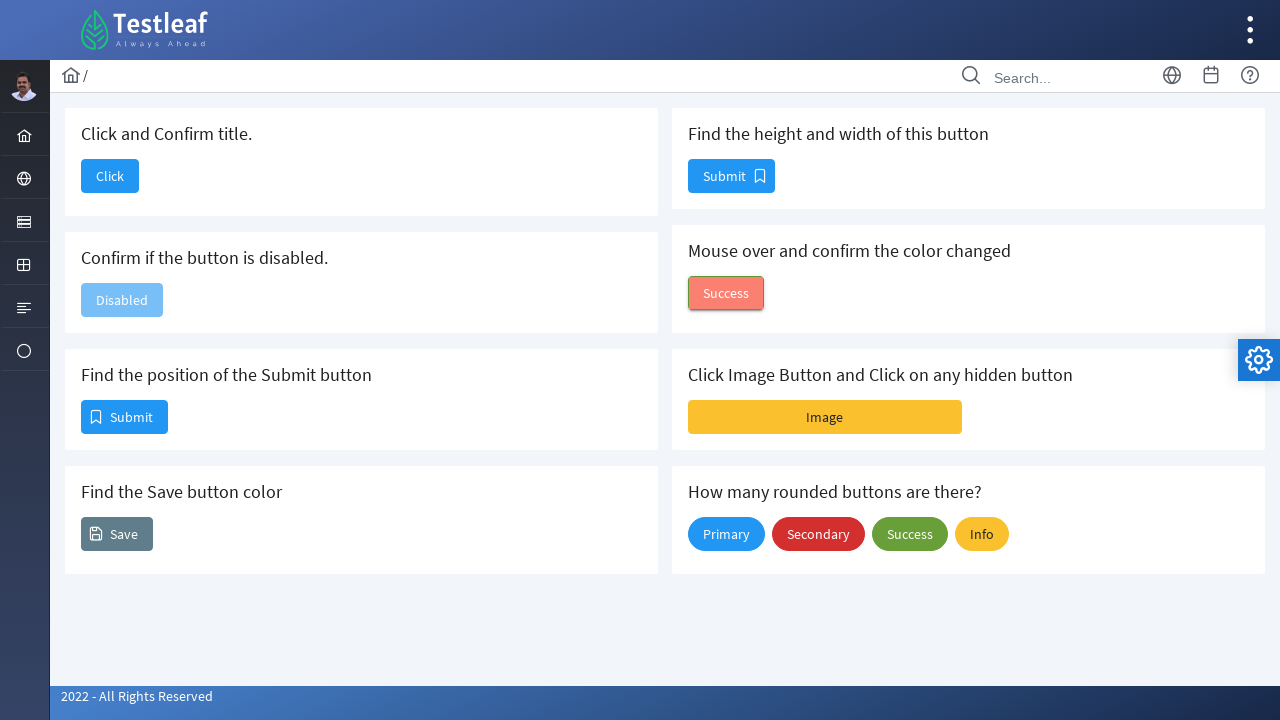

Pressed mouse button down at (693, 281)
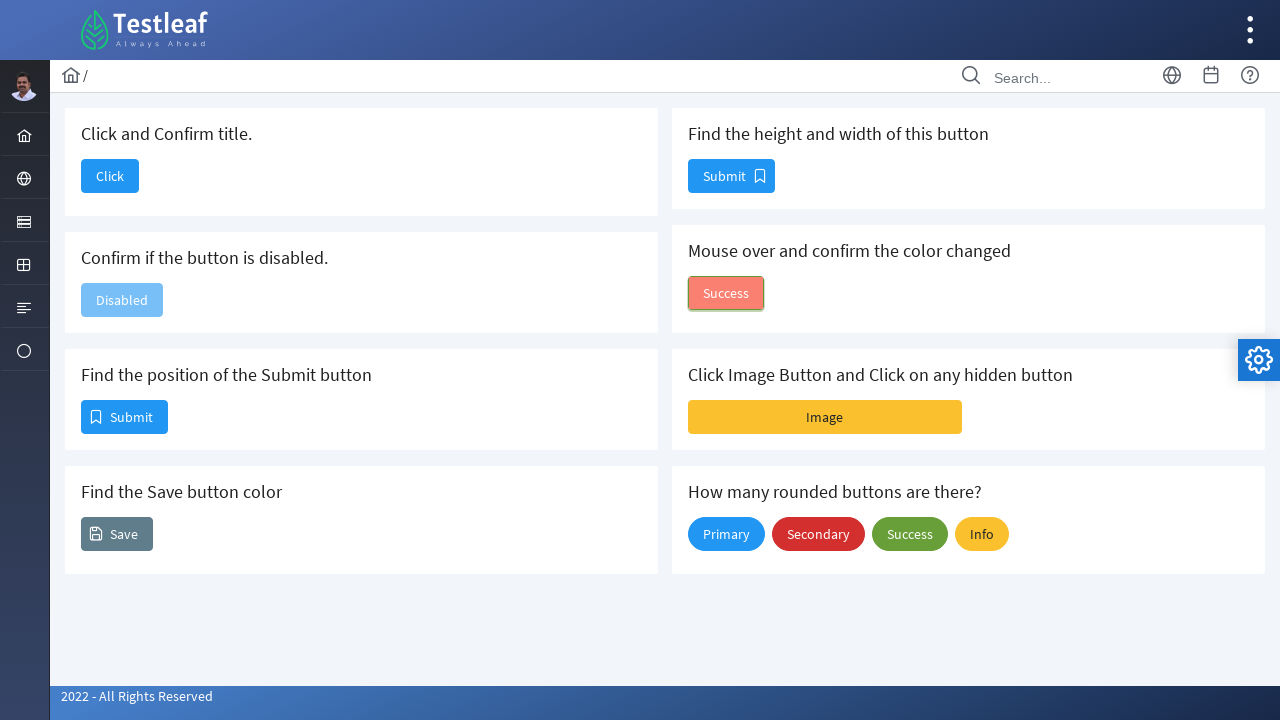

Held mouse button for 500ms
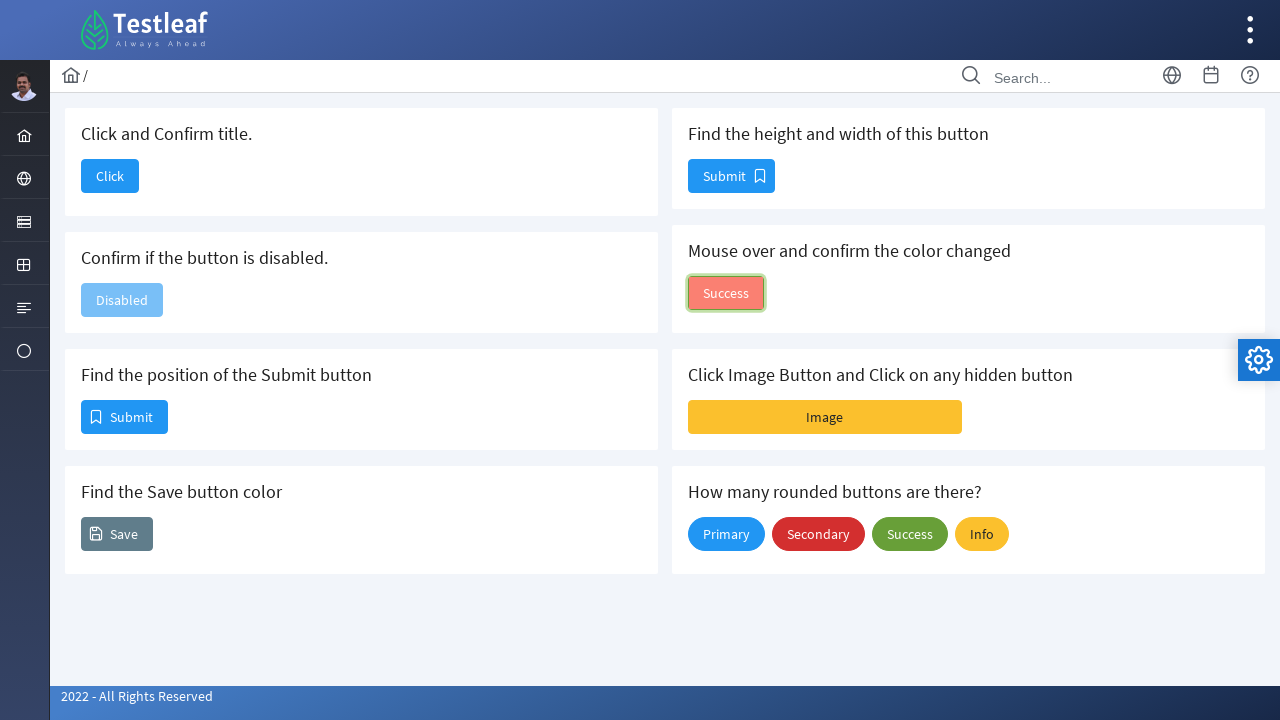

Retrieved button color after hold: rgb(255, 255, 255)
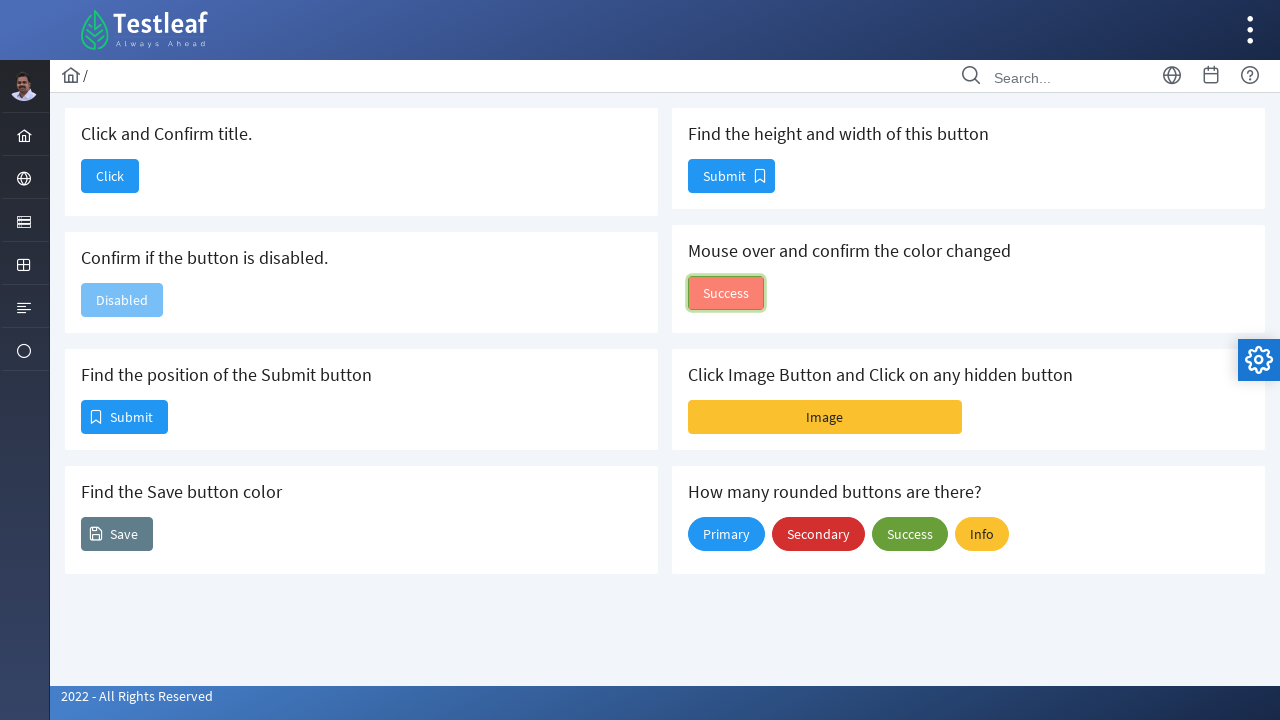

Verified that button color did not change on hold
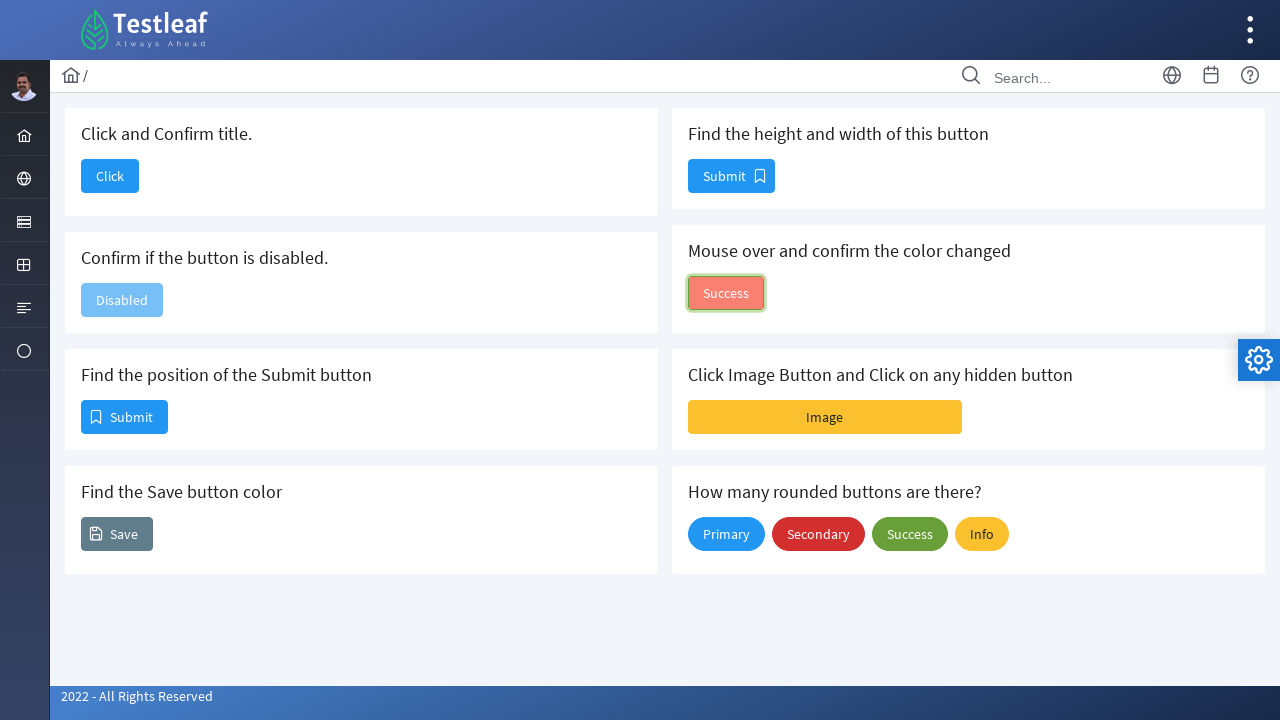

Released mouse button at (693, 281)
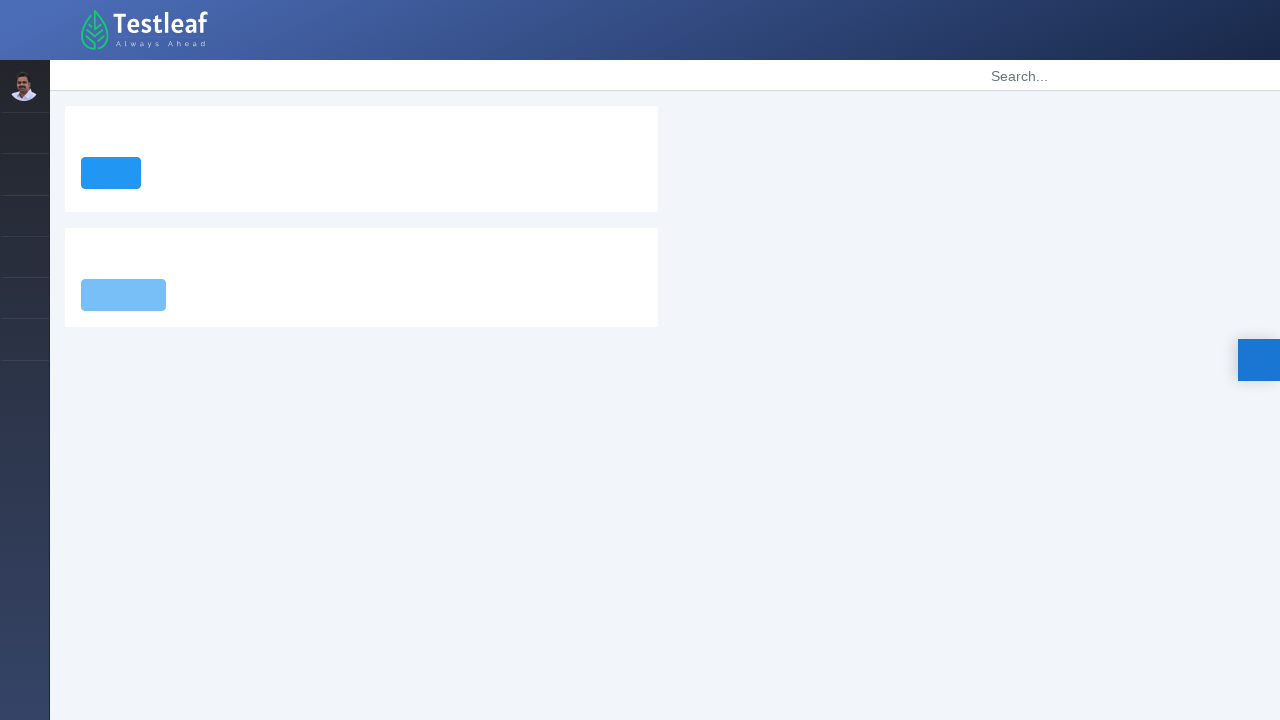

Counted buttons with xpath pattern: 1 button(s) found
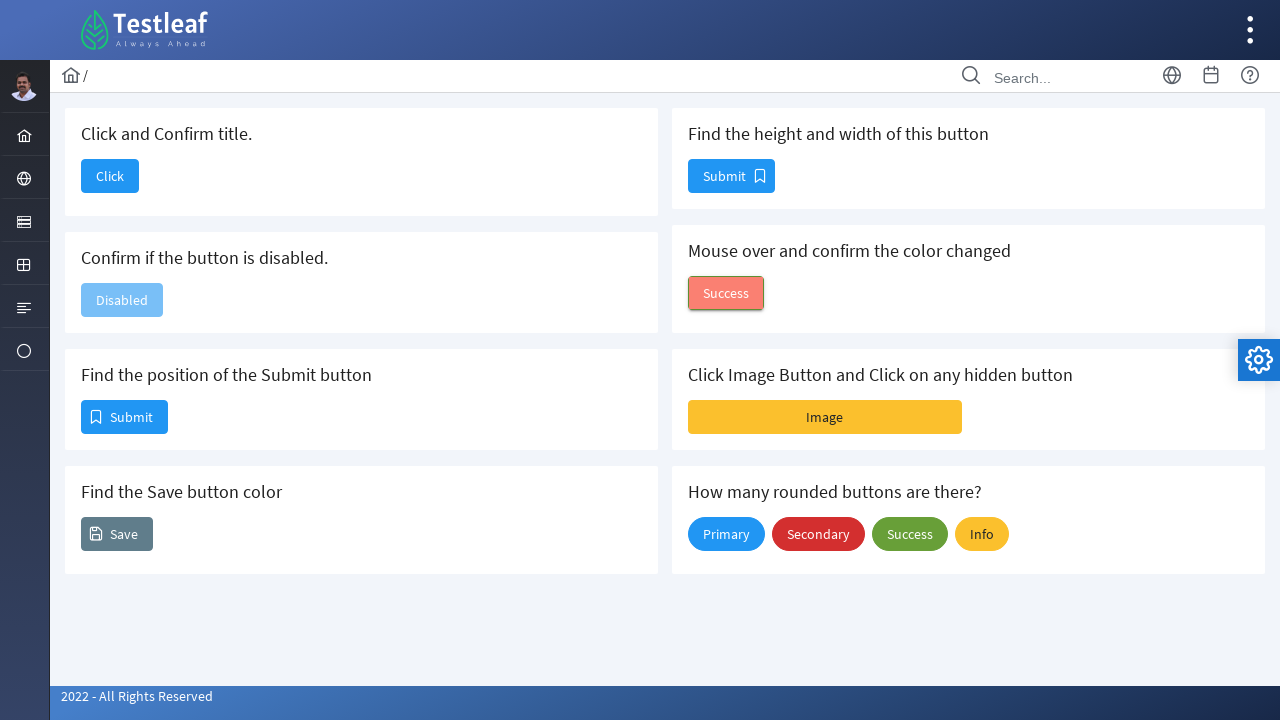

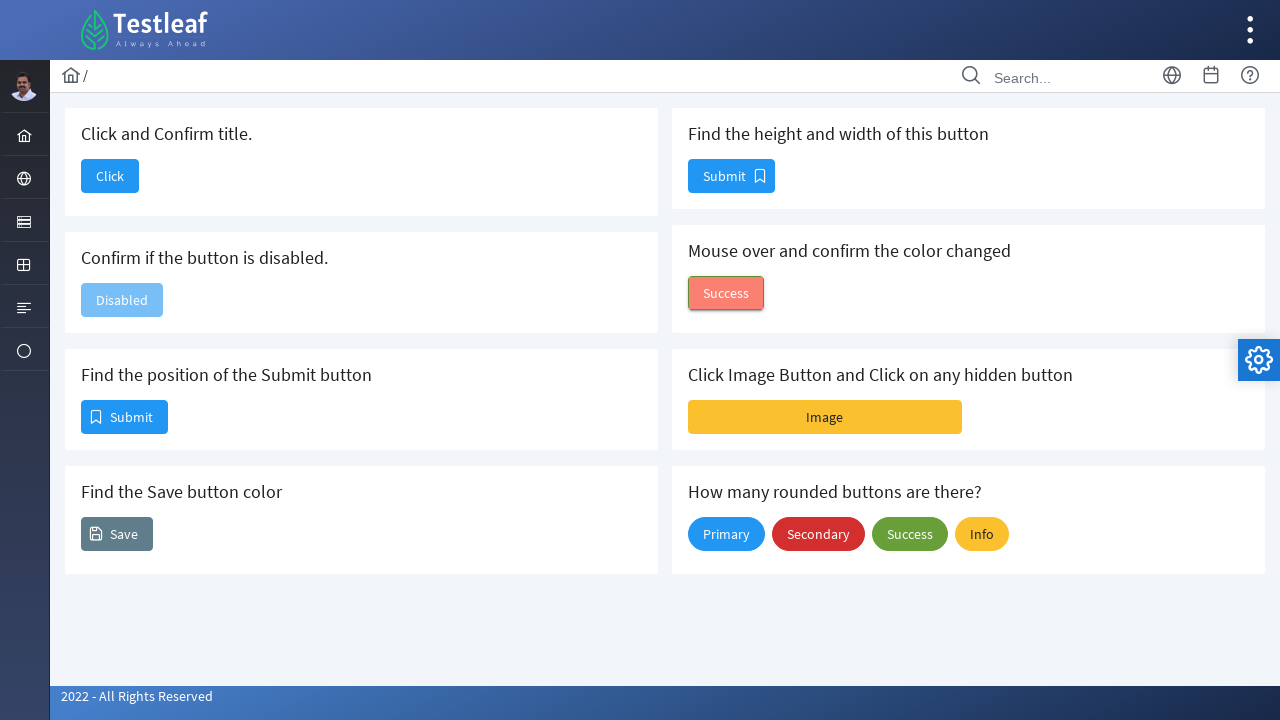